Tests scrolling functionality by navigating to the Selenium website and scrolling down to the "News" section heading using JavaScript scroll into view.

Starting URL: https://www.selenium.dev/

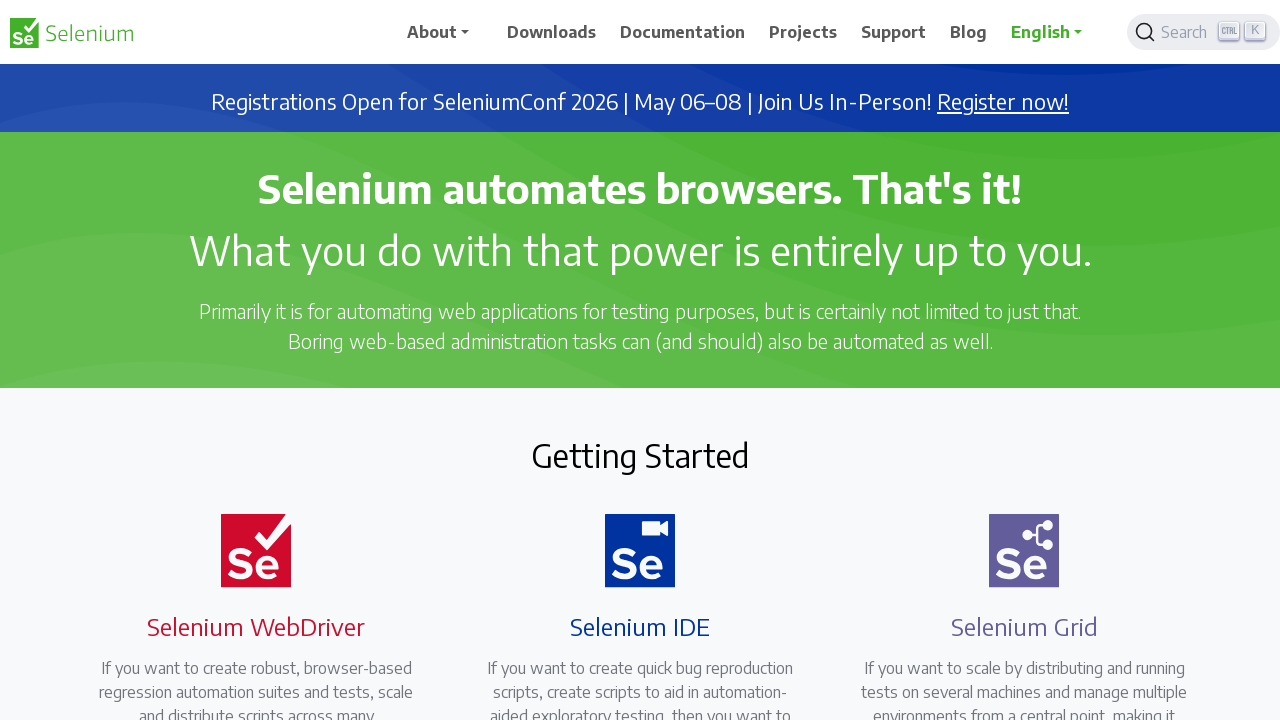

Navigated to Selenium website
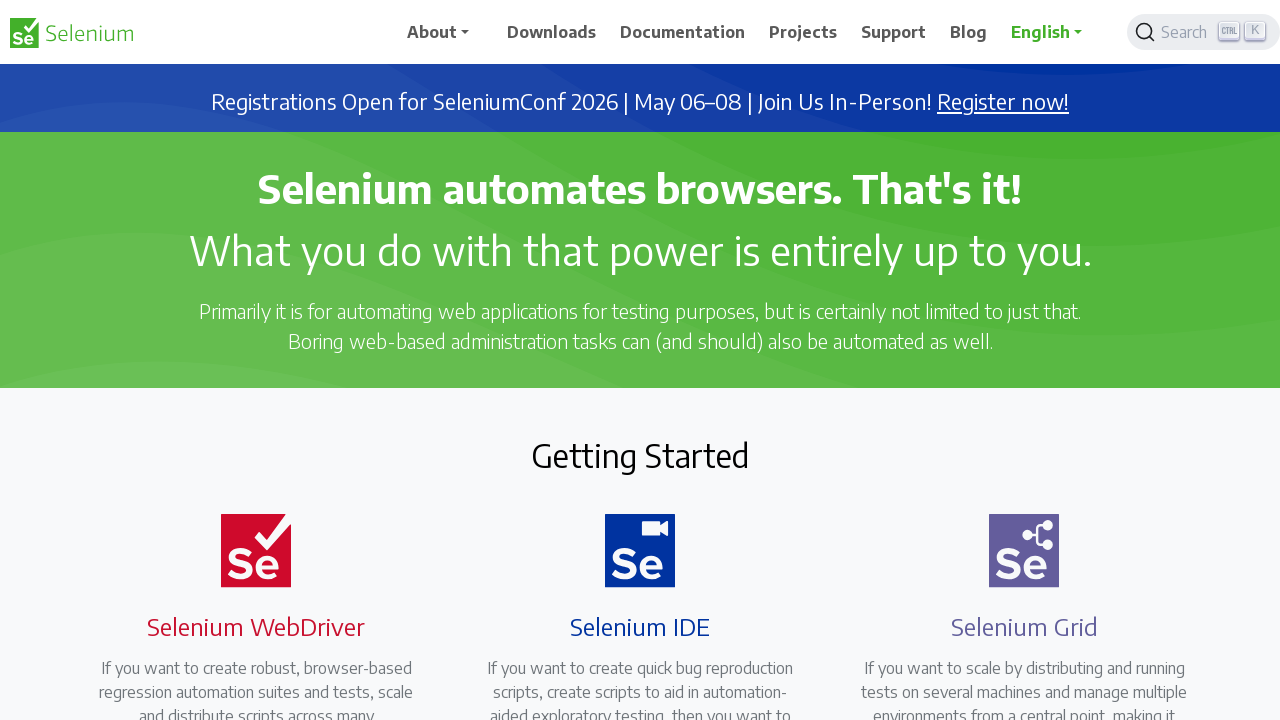

Located News section heading element
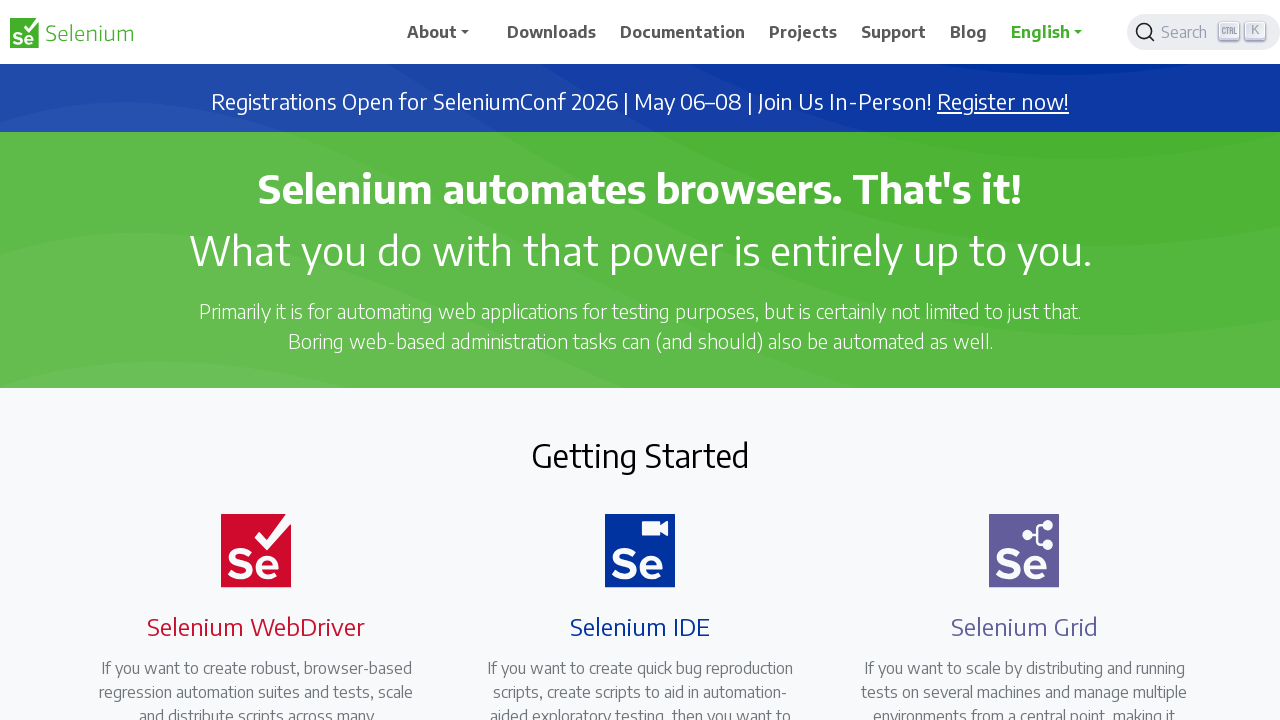

Scrolled to News section heading using scroll into view
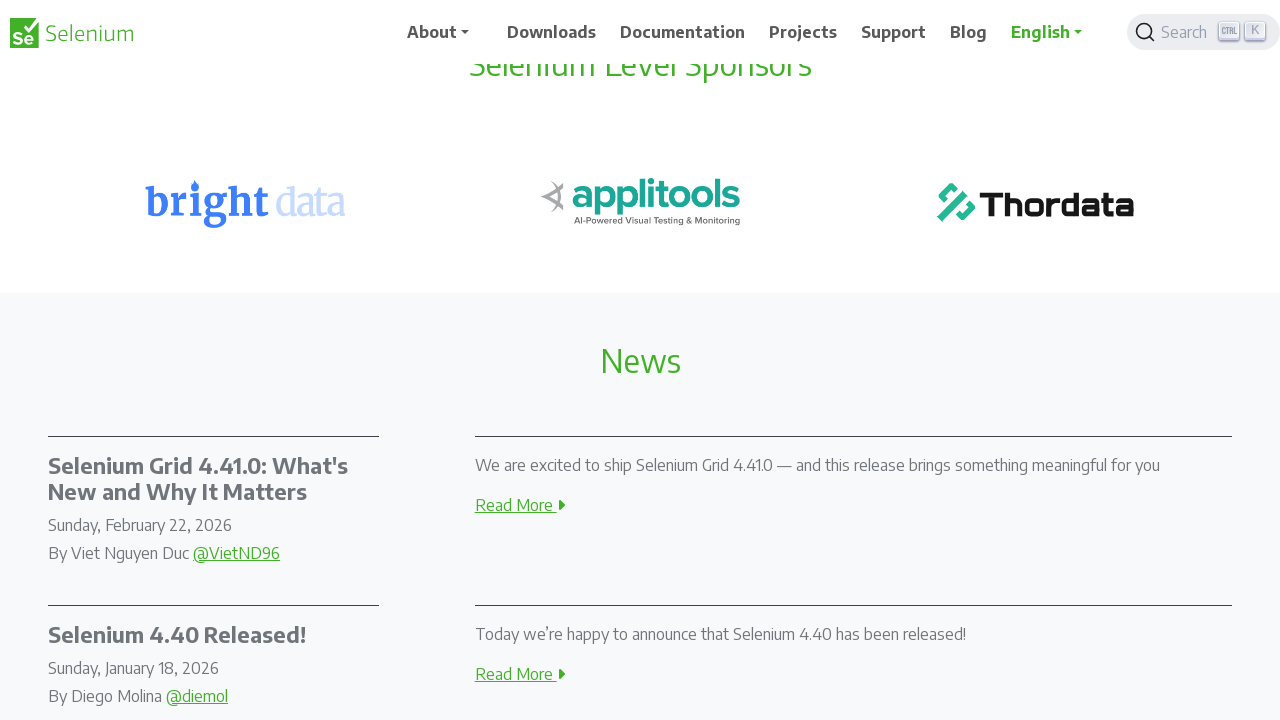

Verified News heading is visible after scrolling
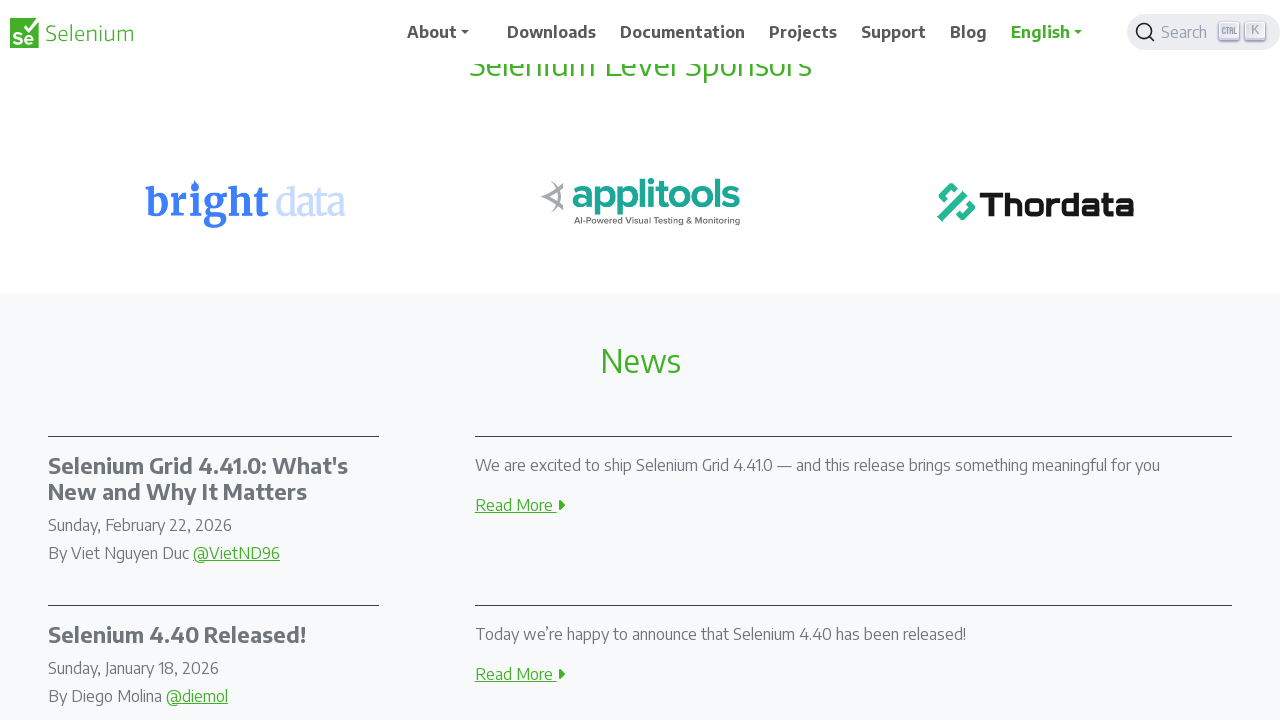

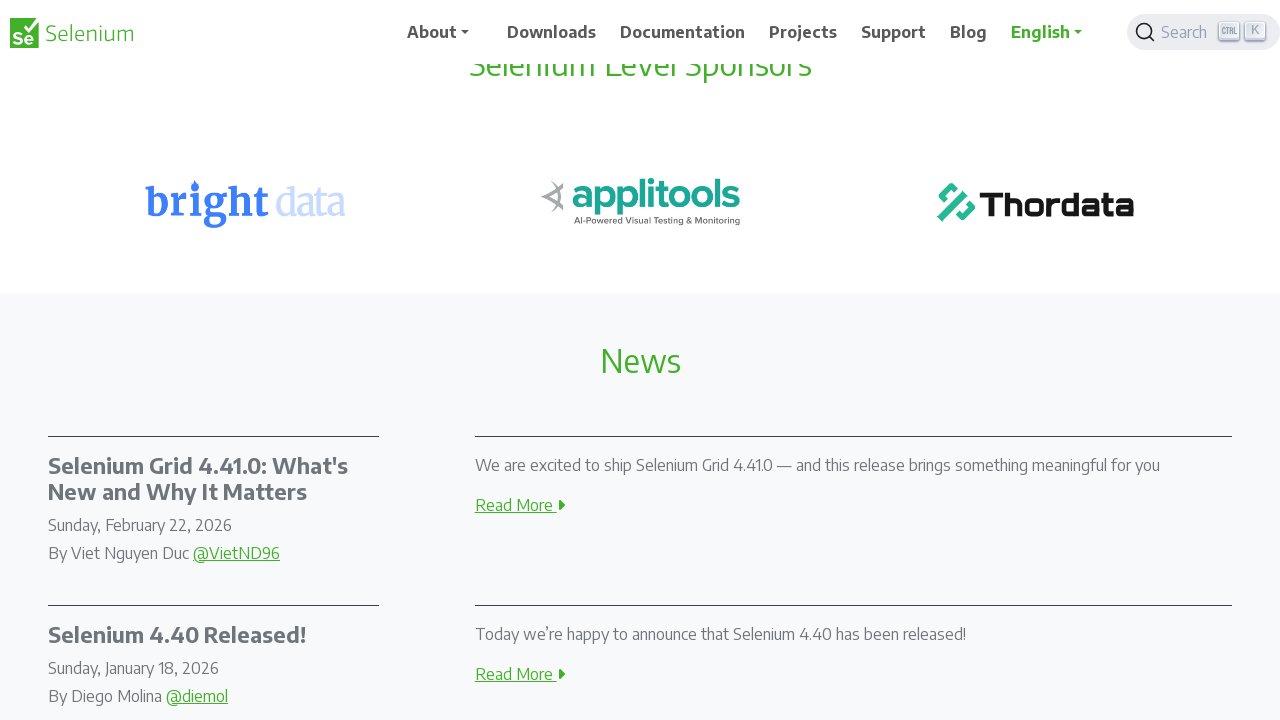